Tests the SpaceX shop search functionality by clicking the search button and entering a search query

Starting URL: https://shop.spacex.com

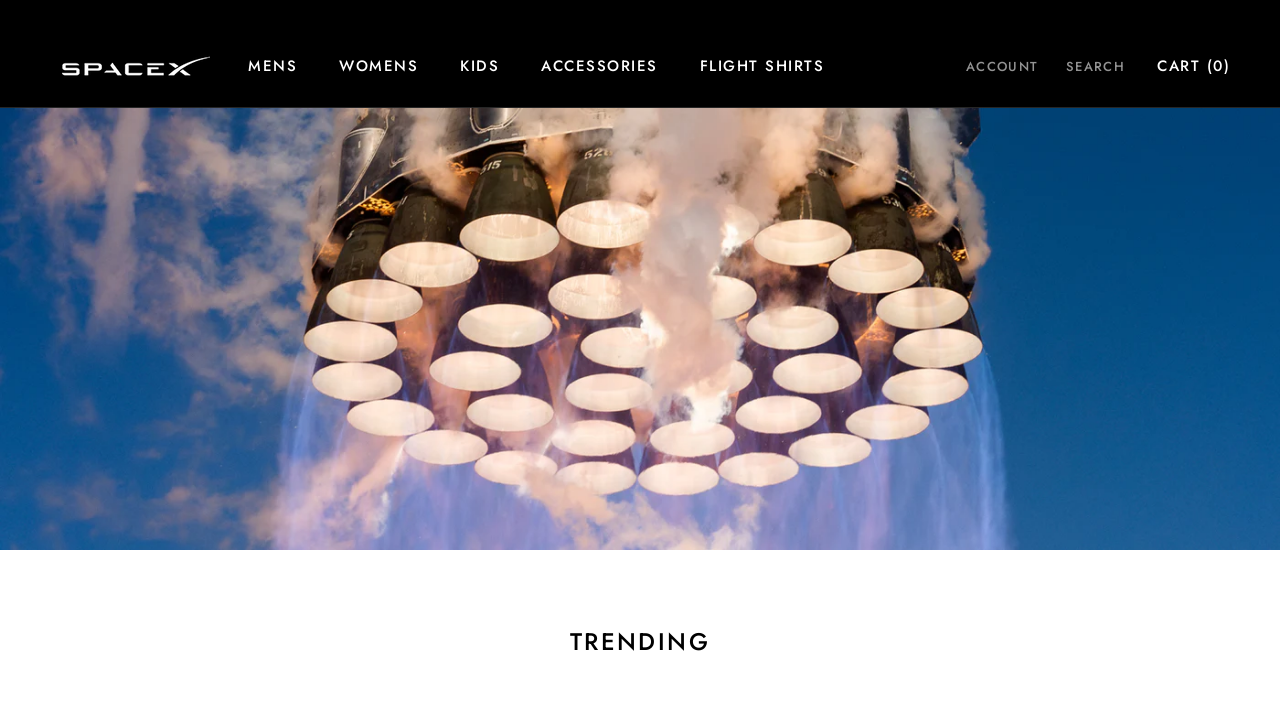

Clicked search button to open search input at (1096, 66) on button.Heading.Link.Link--primary.Text--subdued.u-h8
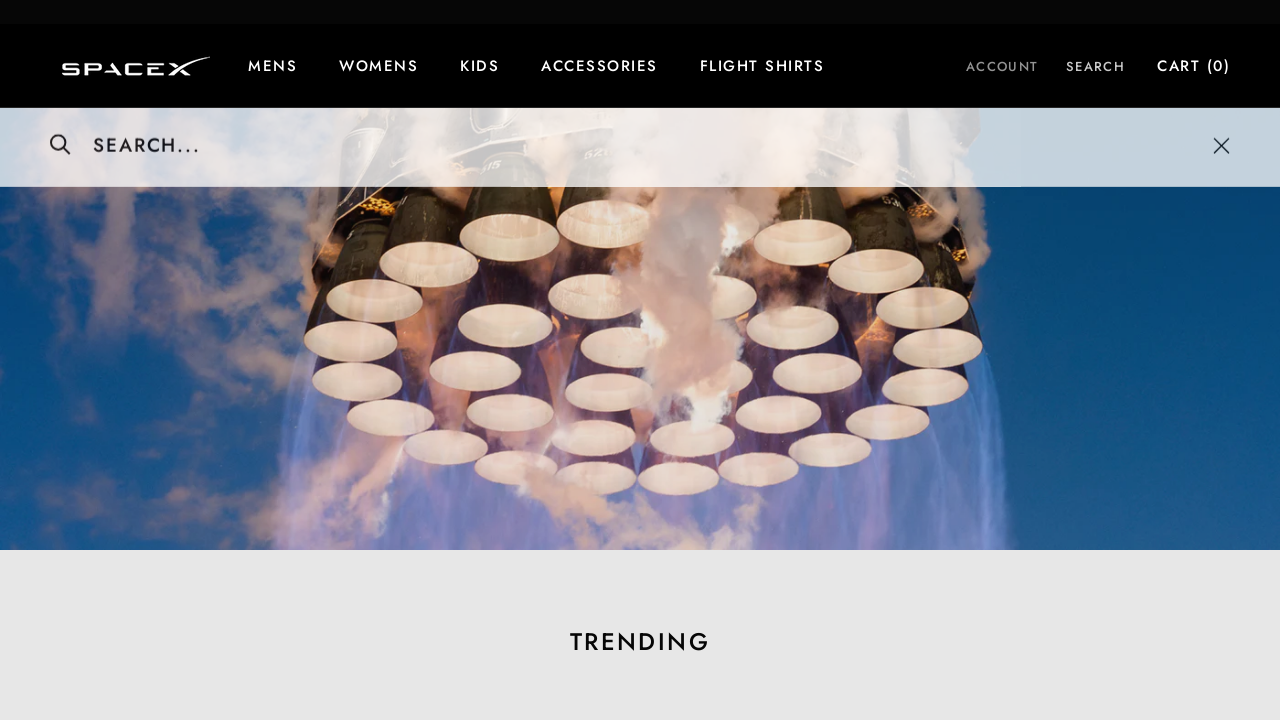

Entered 'rocket model' in search input field on input#search-input
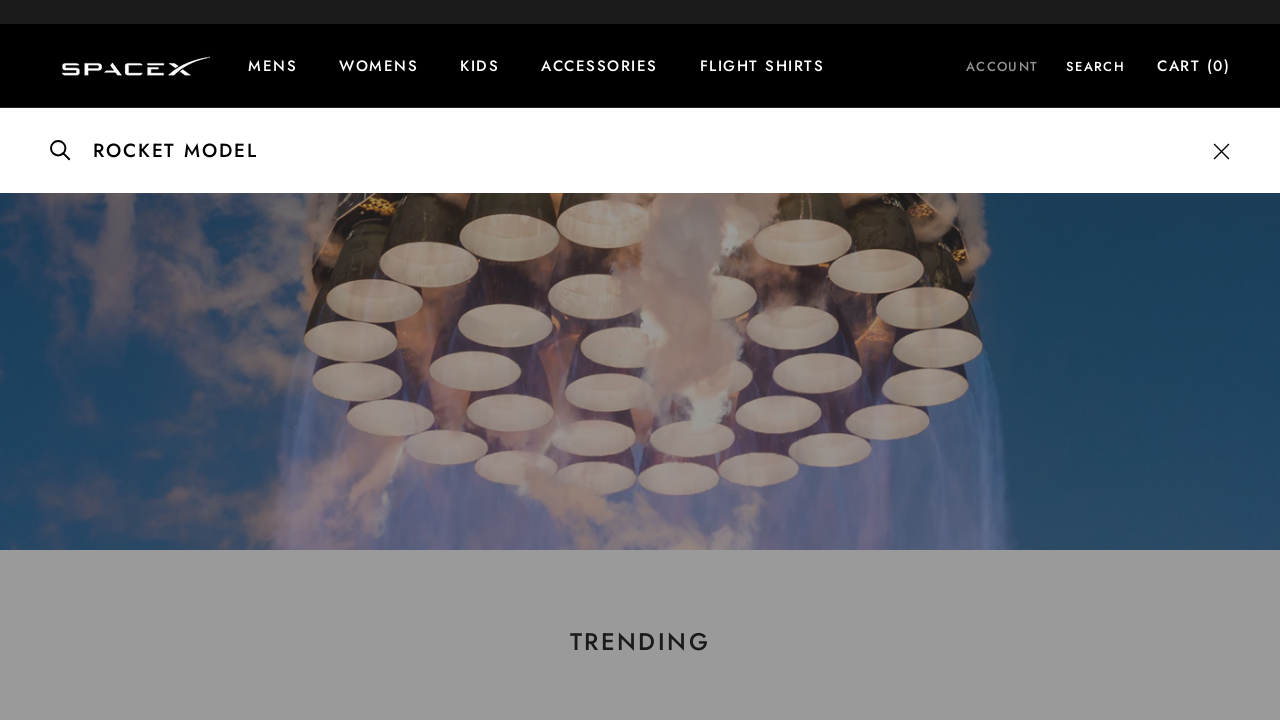

Waited 2000ms for search results to process
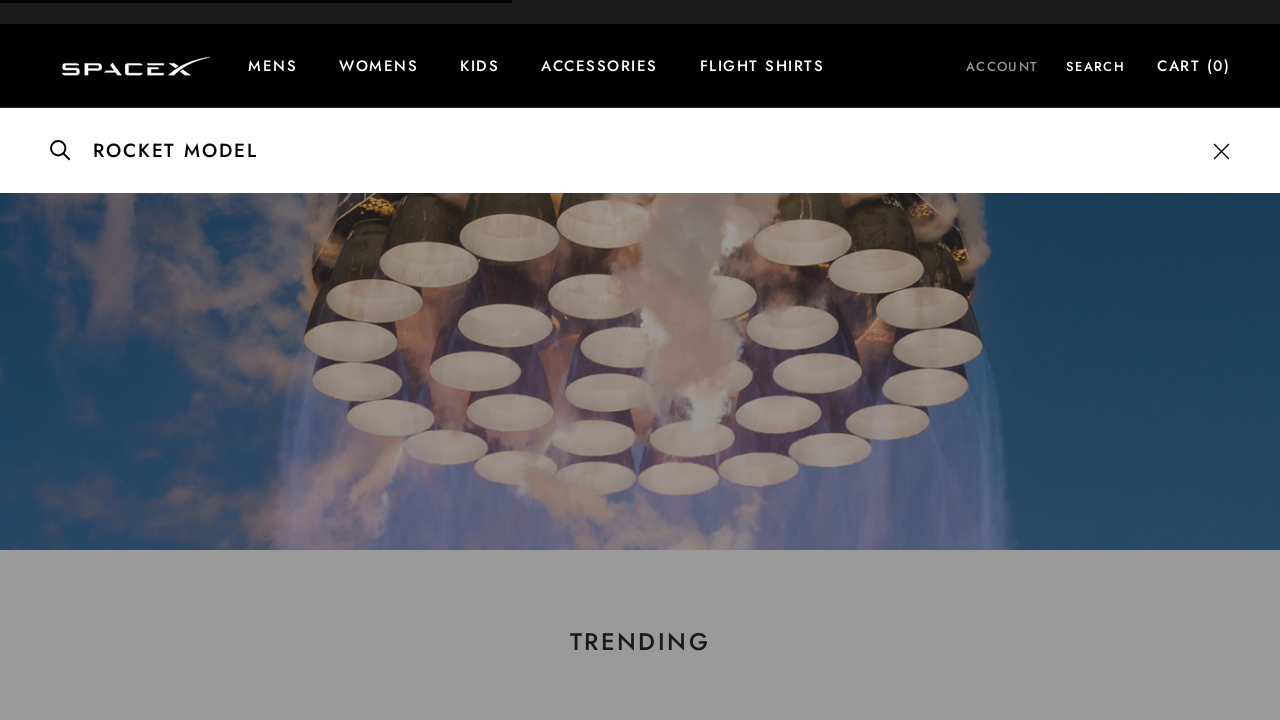

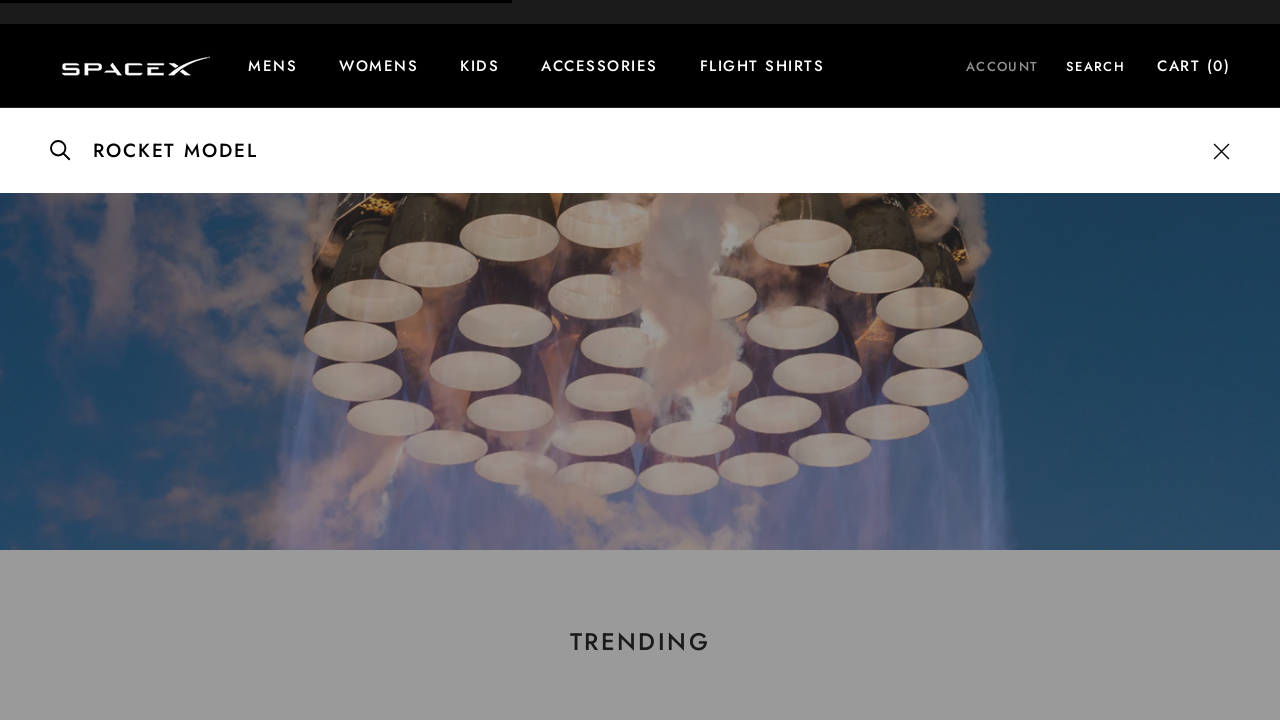